Tests downloading a file from an external website by clicking on a file link and verifying the downloaded file name

Starting URL: https://the-internet.herokuapp.com/download

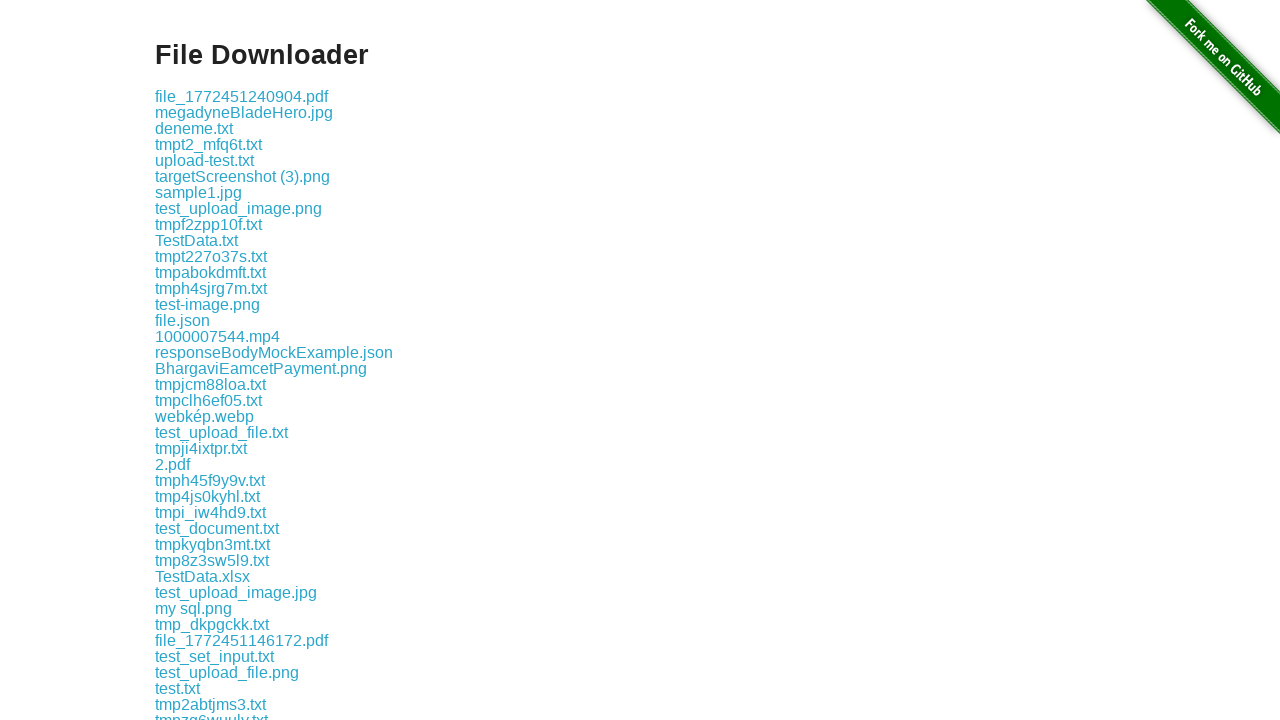

Clicked on file link 'some-file.txt' to initiate download at (198, 360) on a:text('some-file.txt')
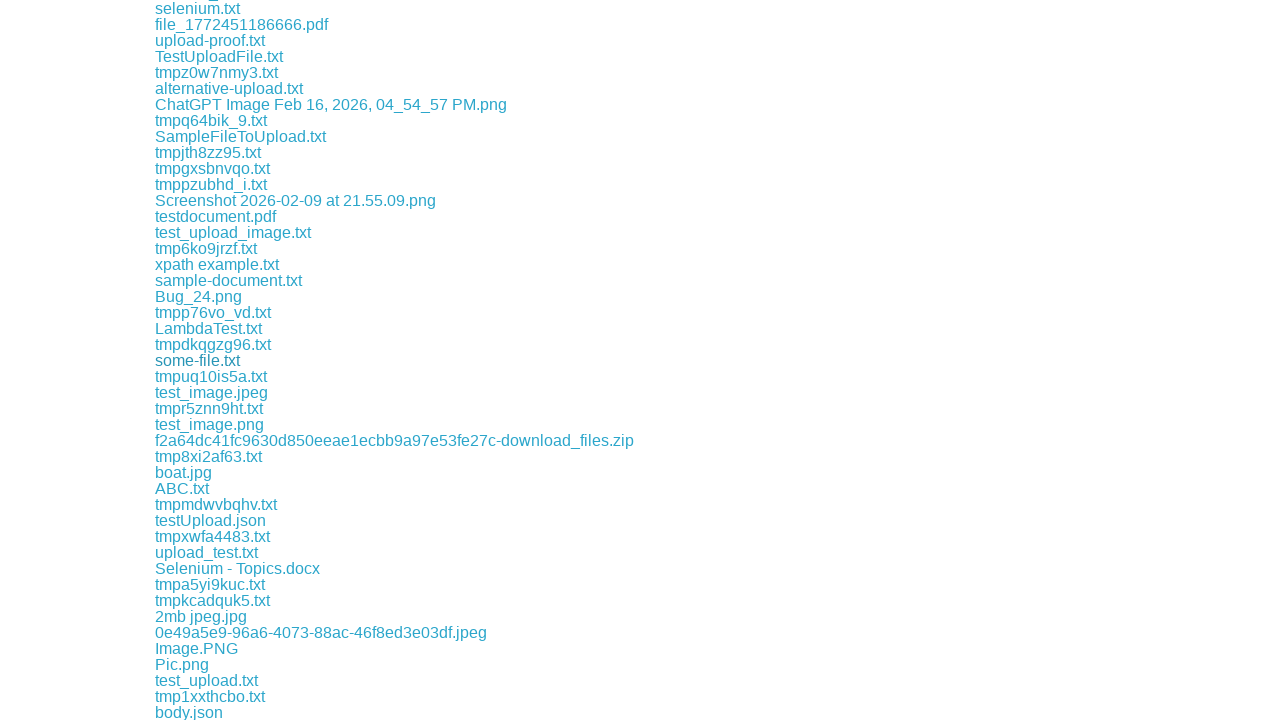

File download completed and download object obtained
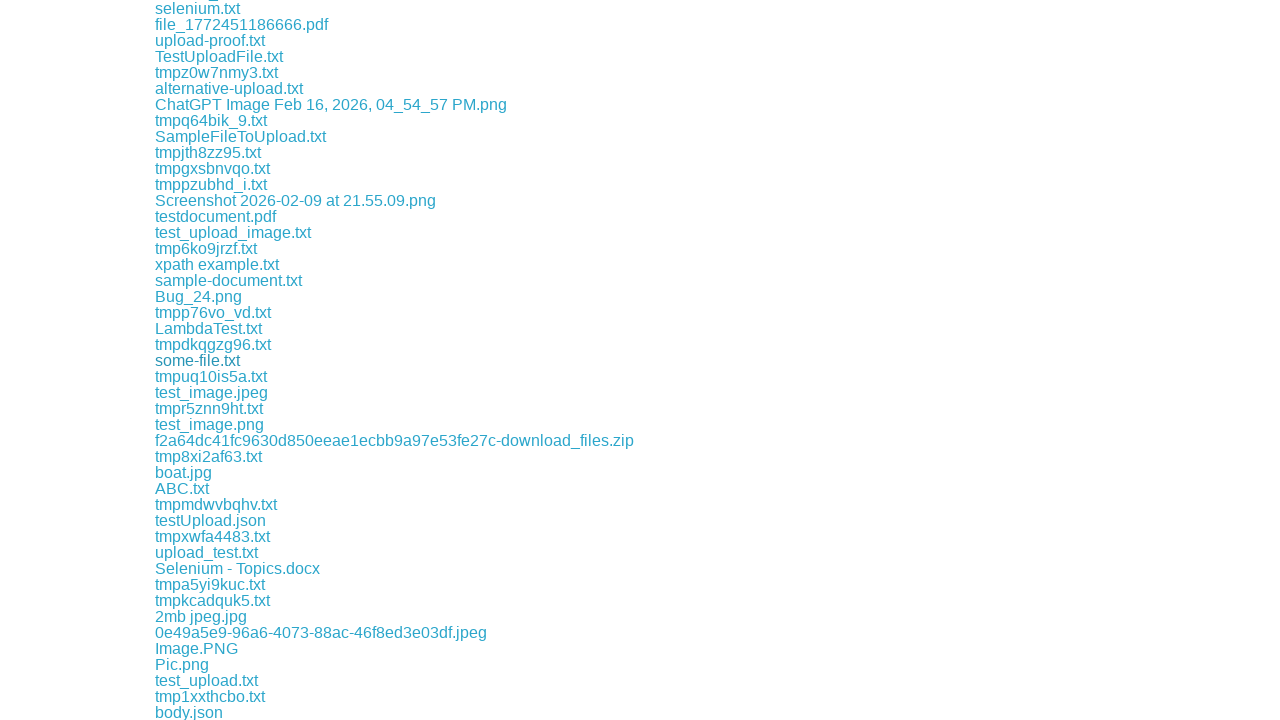

Verified downloaded file name is 'some-file.txt'
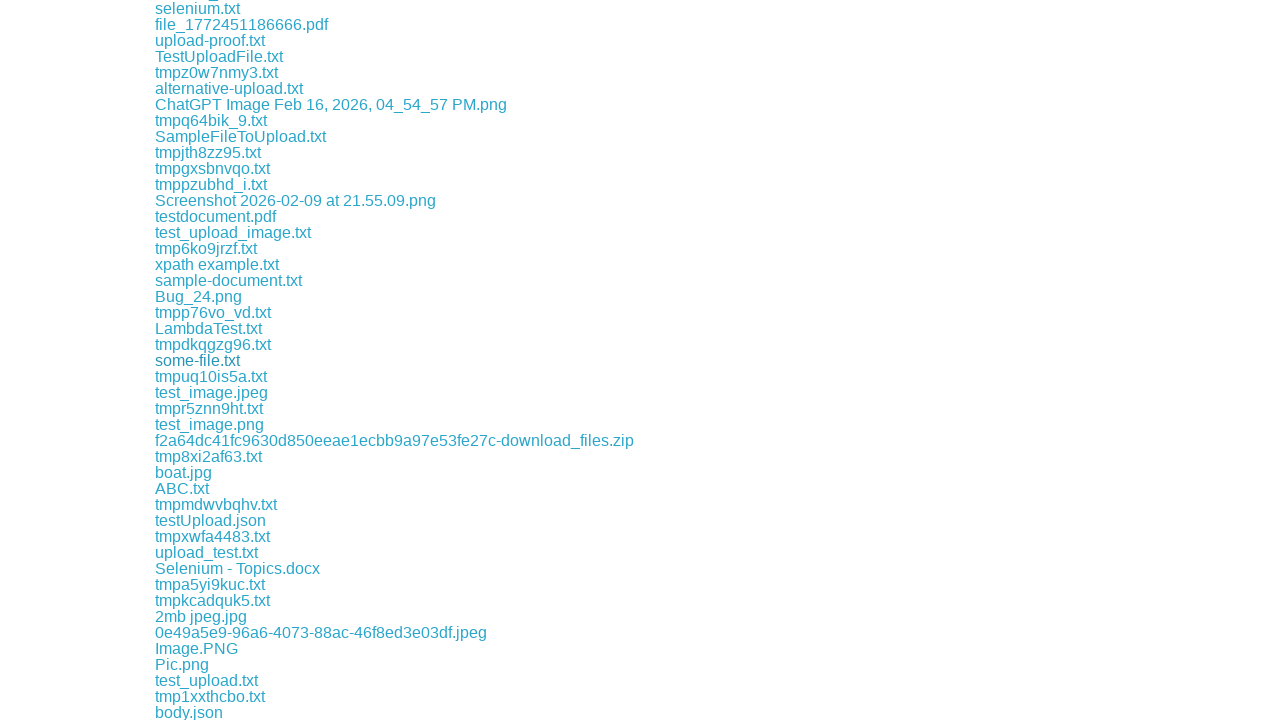

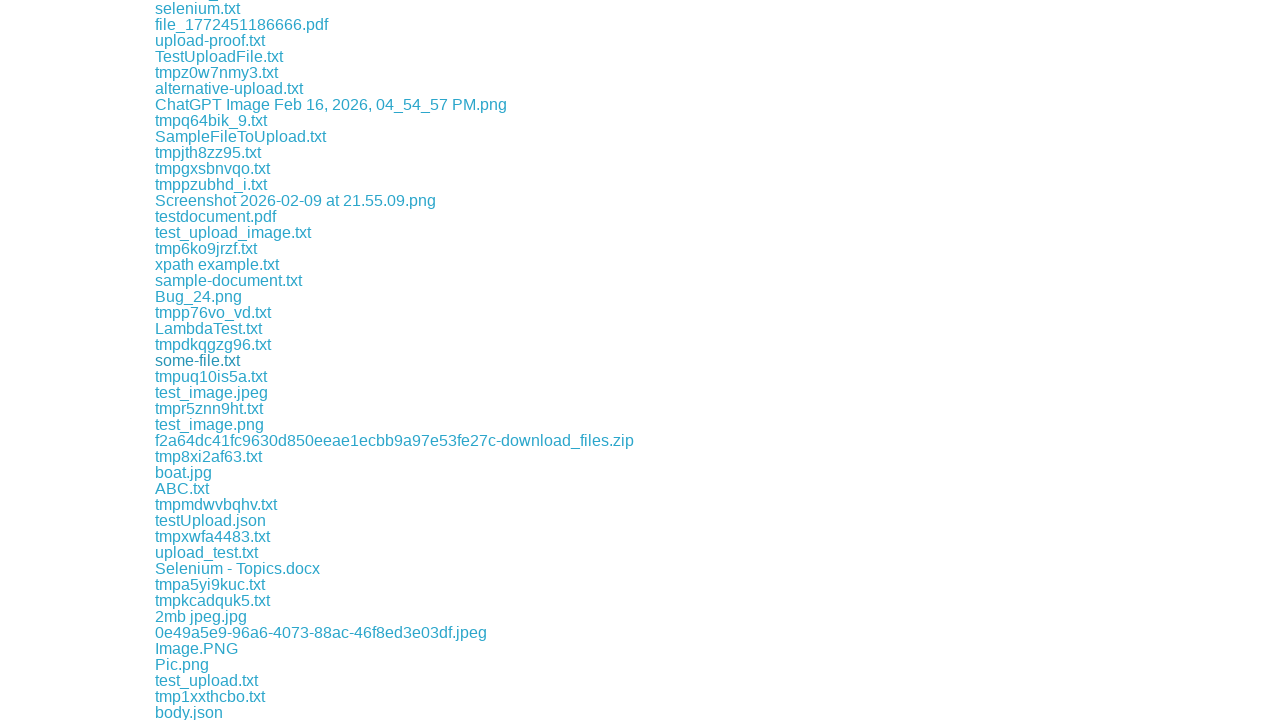